Navigates to the nopCommerce admin demo page and waits for it to load completely.

Starting URL: https://admin-demo.nopcommerce.com/

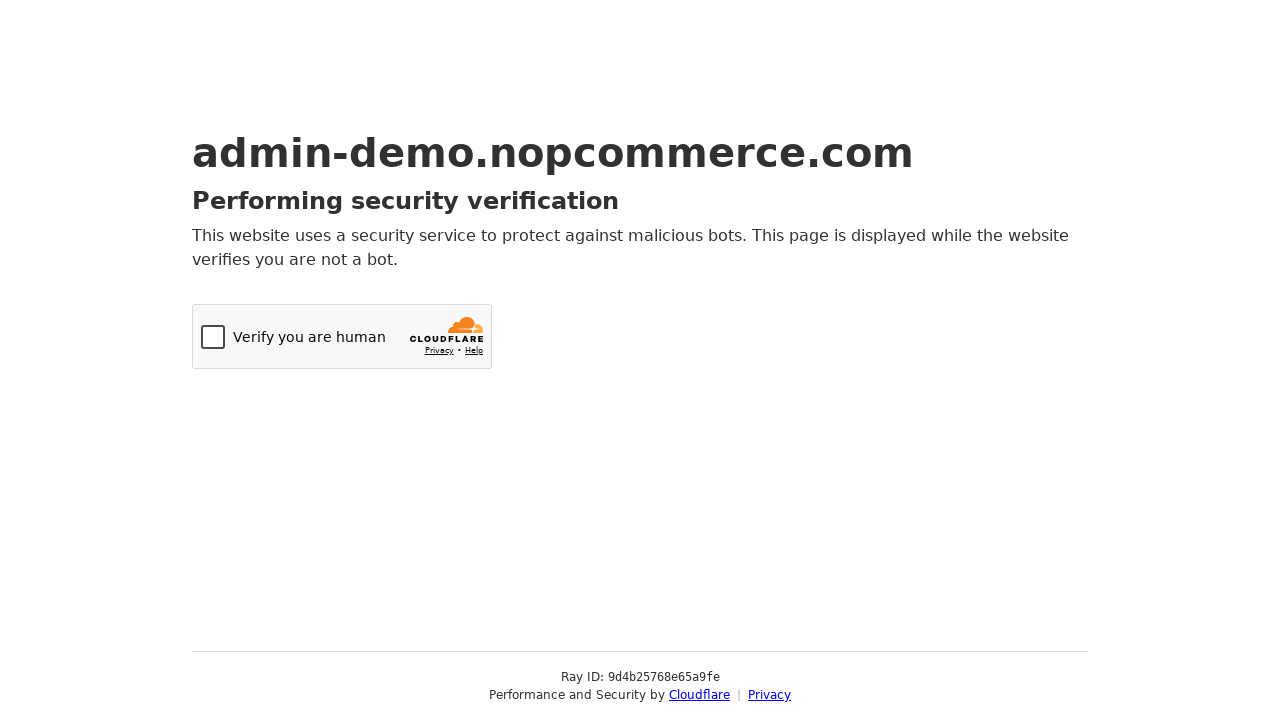

Navigated to nopCommerce admin demo page
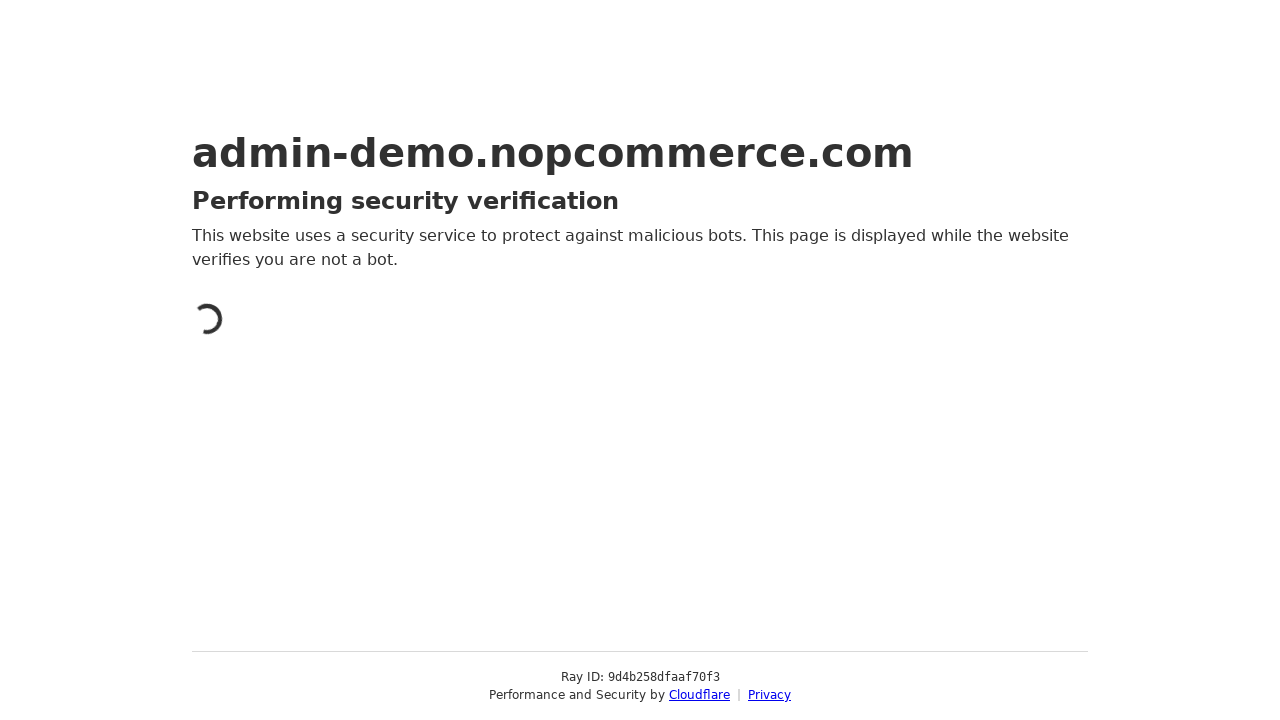

Page fully loaded - all network requests completed
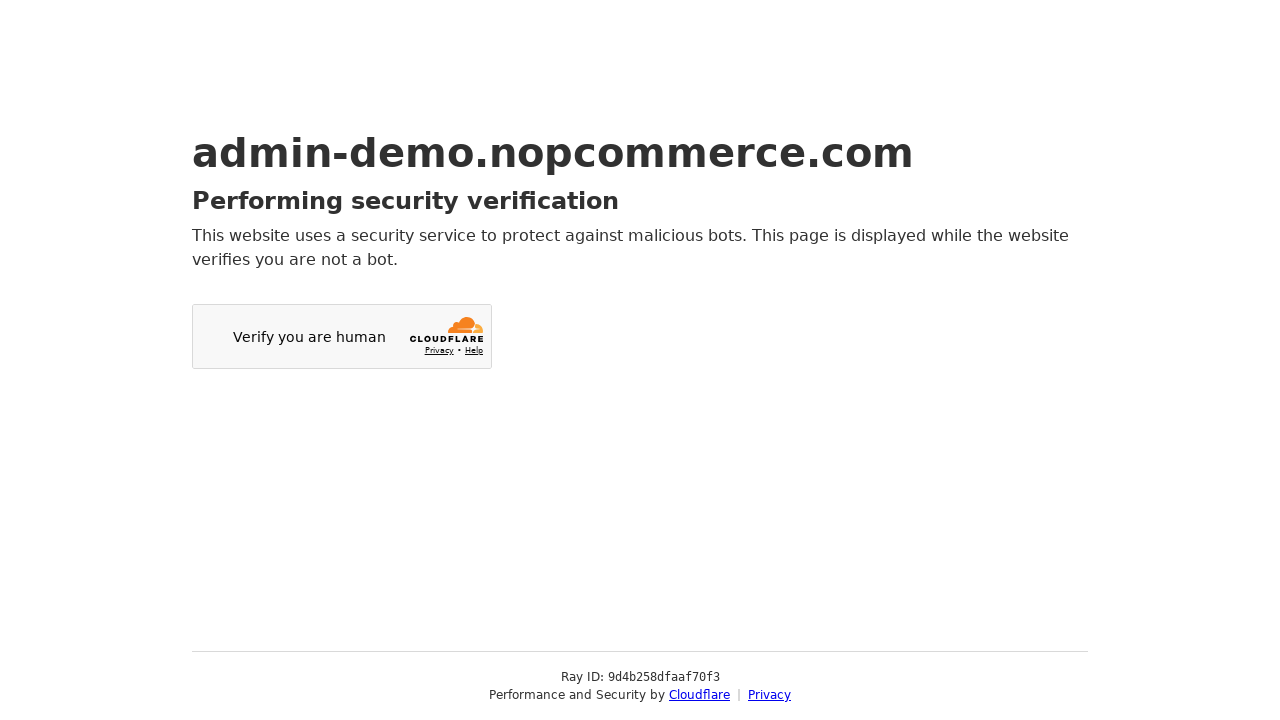

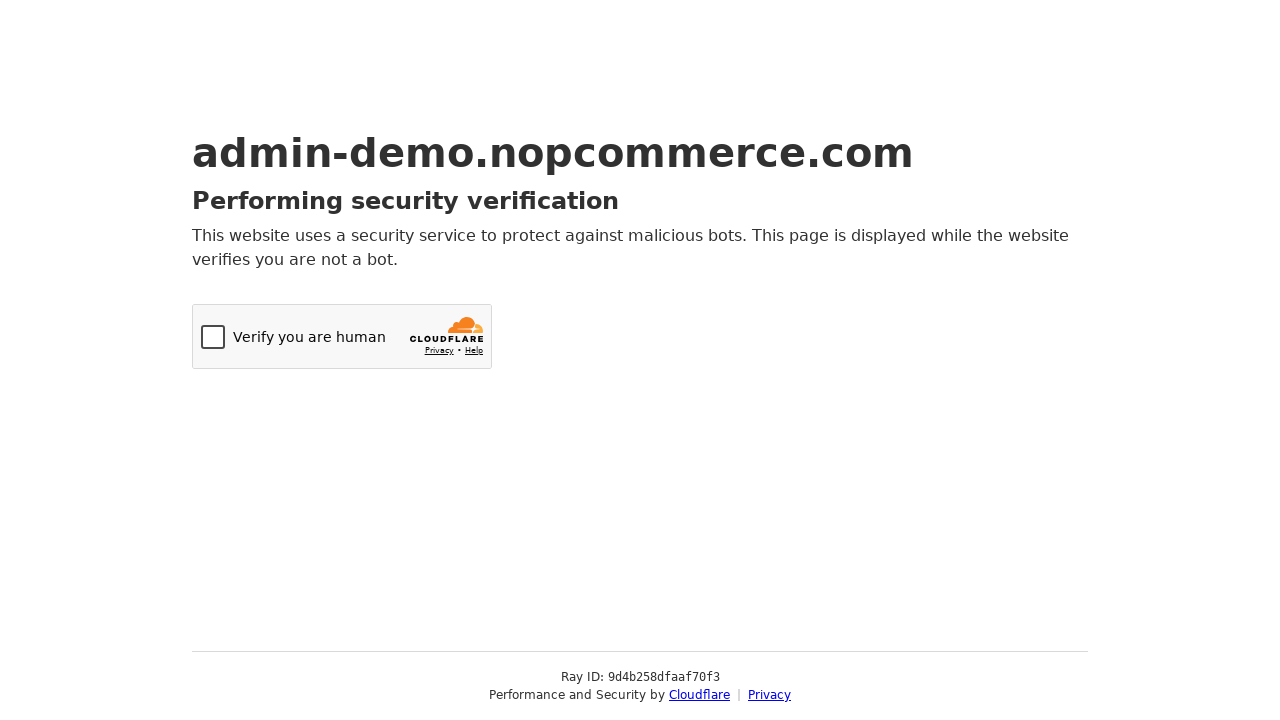